Tests scrolling functionality by navigating to a jQuery UI demo page and scrolling until a specific element with text "Show" becomes visible in the viewport.

Starting URL: https://jqueryui.com/droppable/

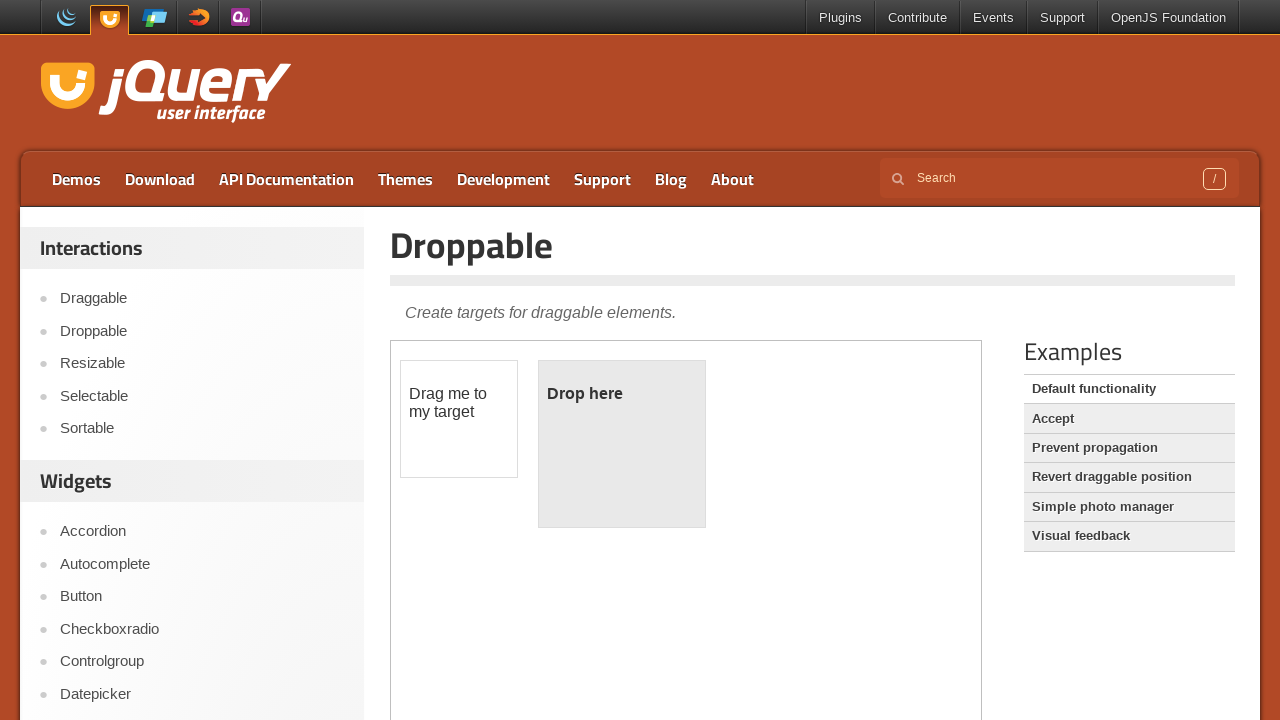

Located element with text 'Show'
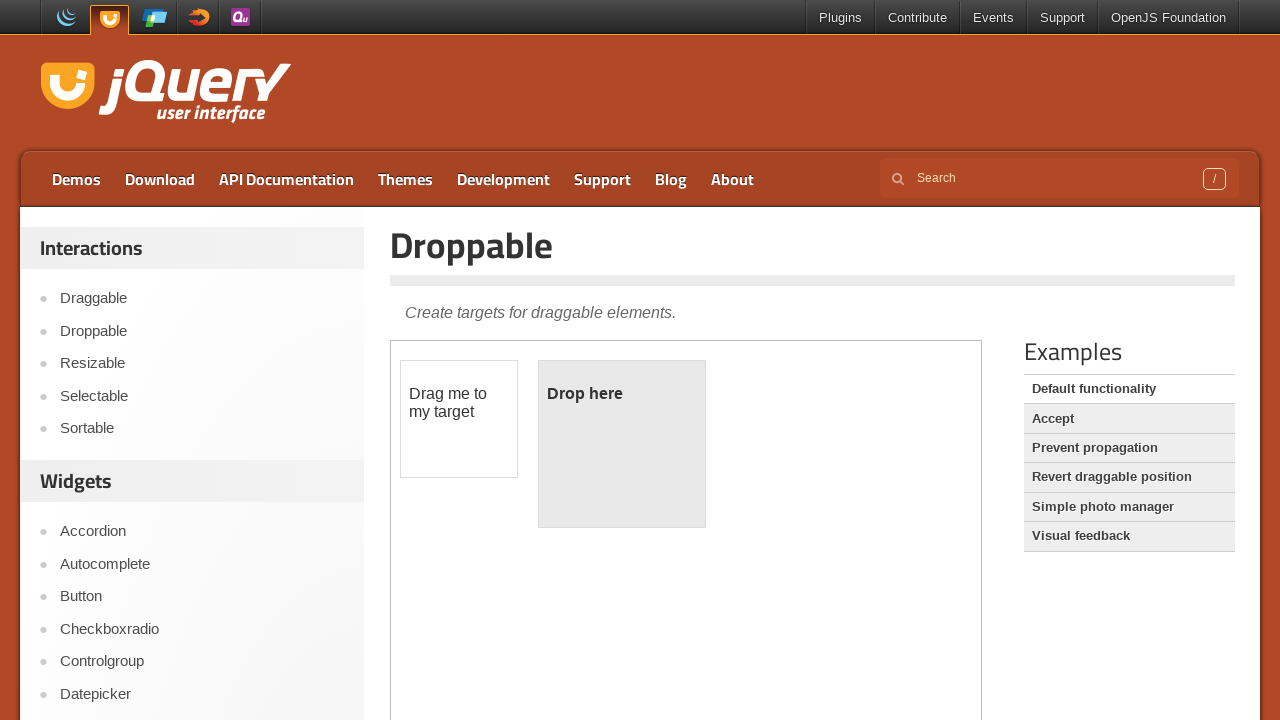

Scrolled 'Show' element into viewport
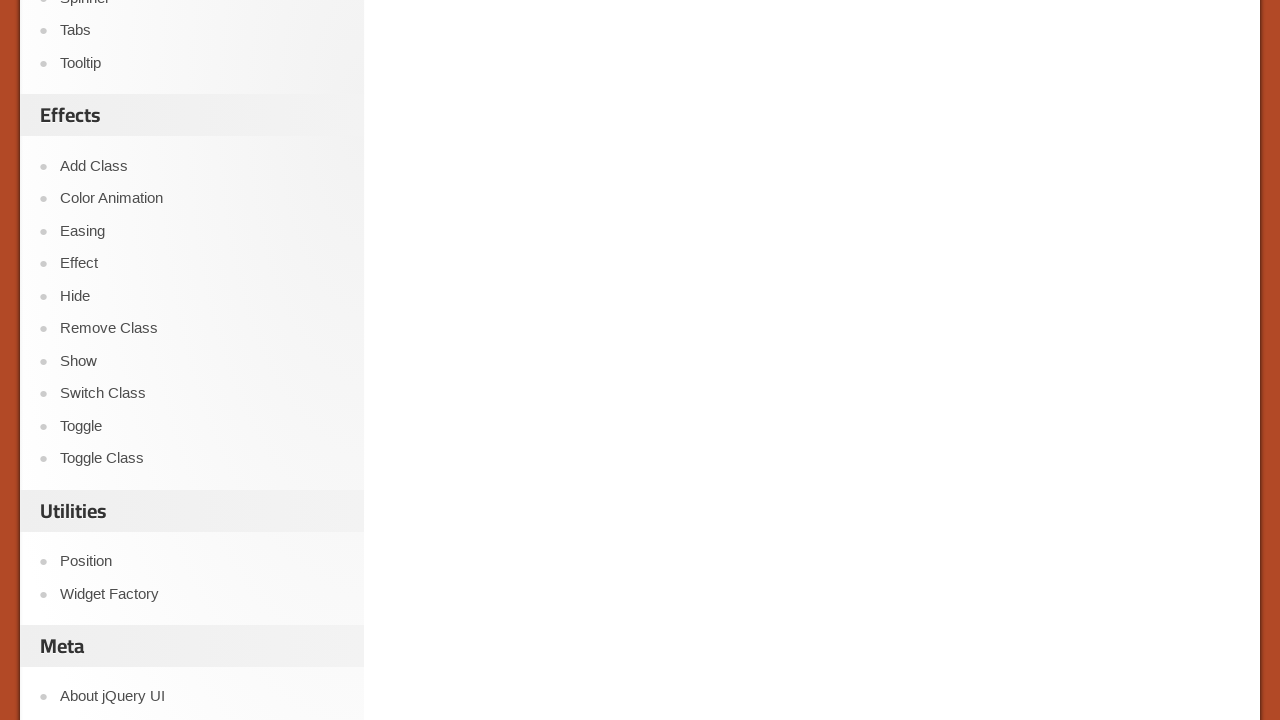

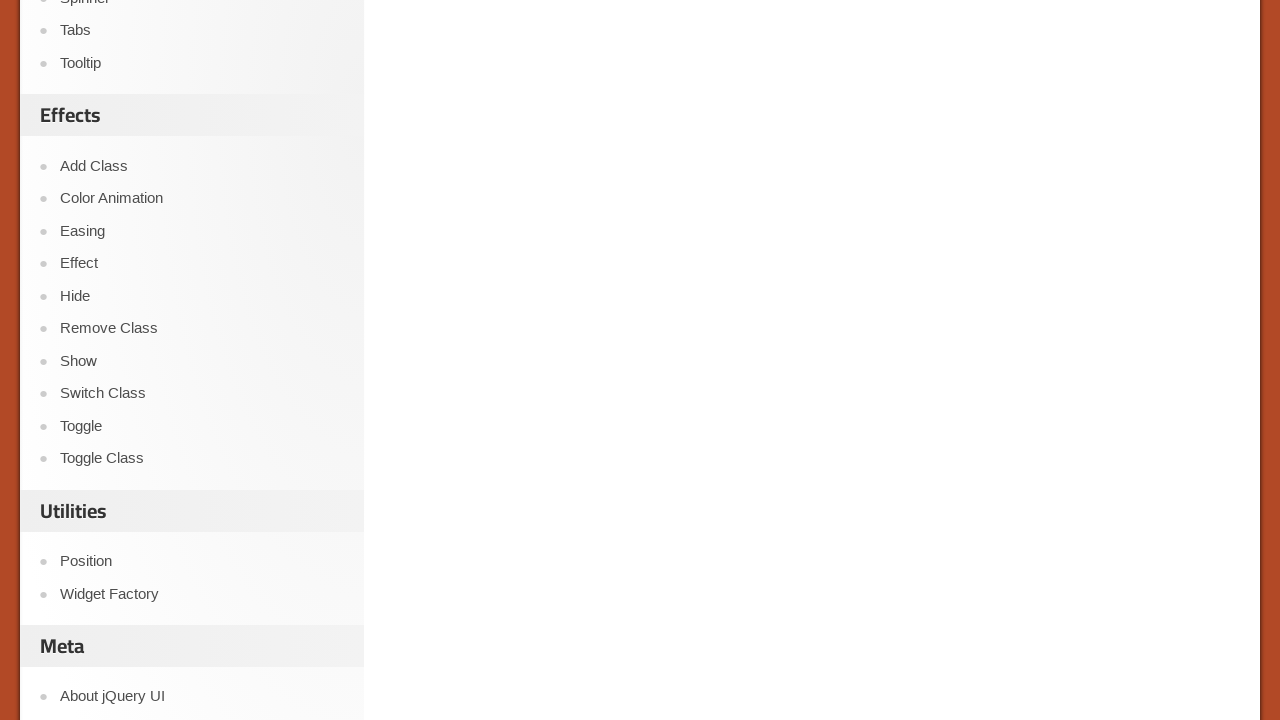